Tests Bootstrap dropdown functionality by clicking the dropdown button and selecting a specific option from the menu

Starting URL: http://v4-alpha.getbootstrap.com/components/dropdowns/

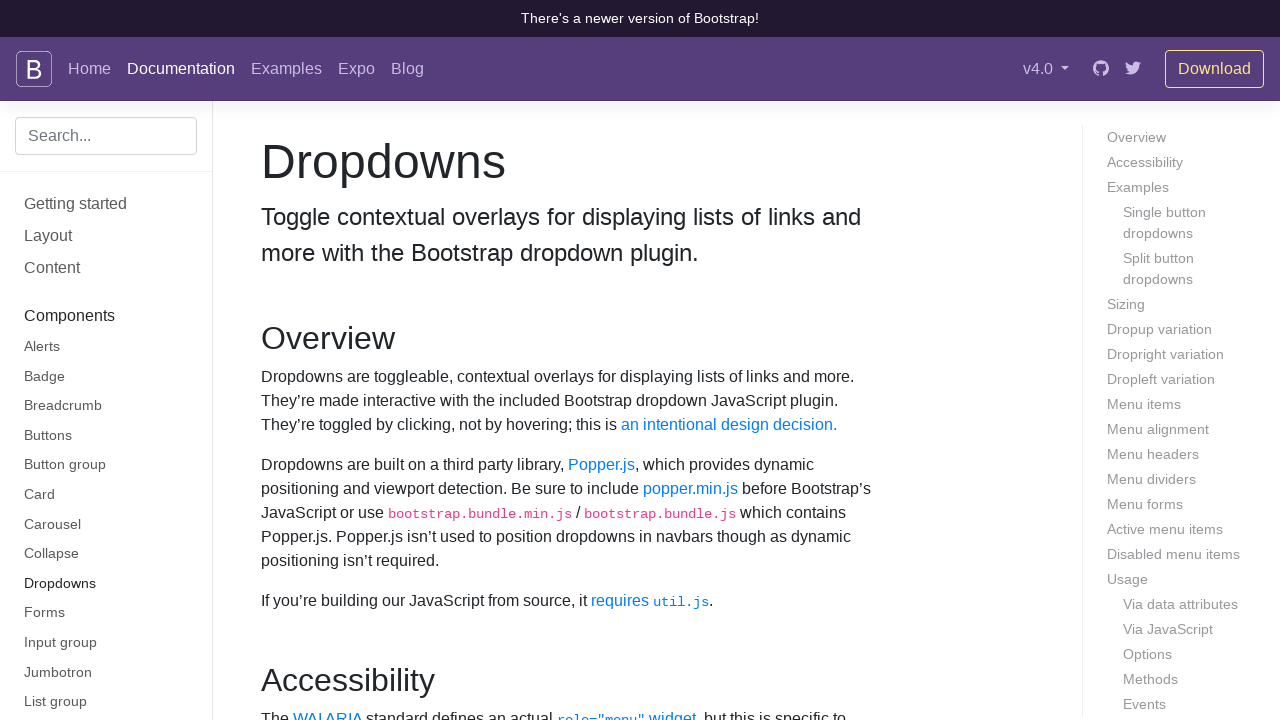

Clicked dropdown button to open menu at (370, 360) on #dropdownMenuButton
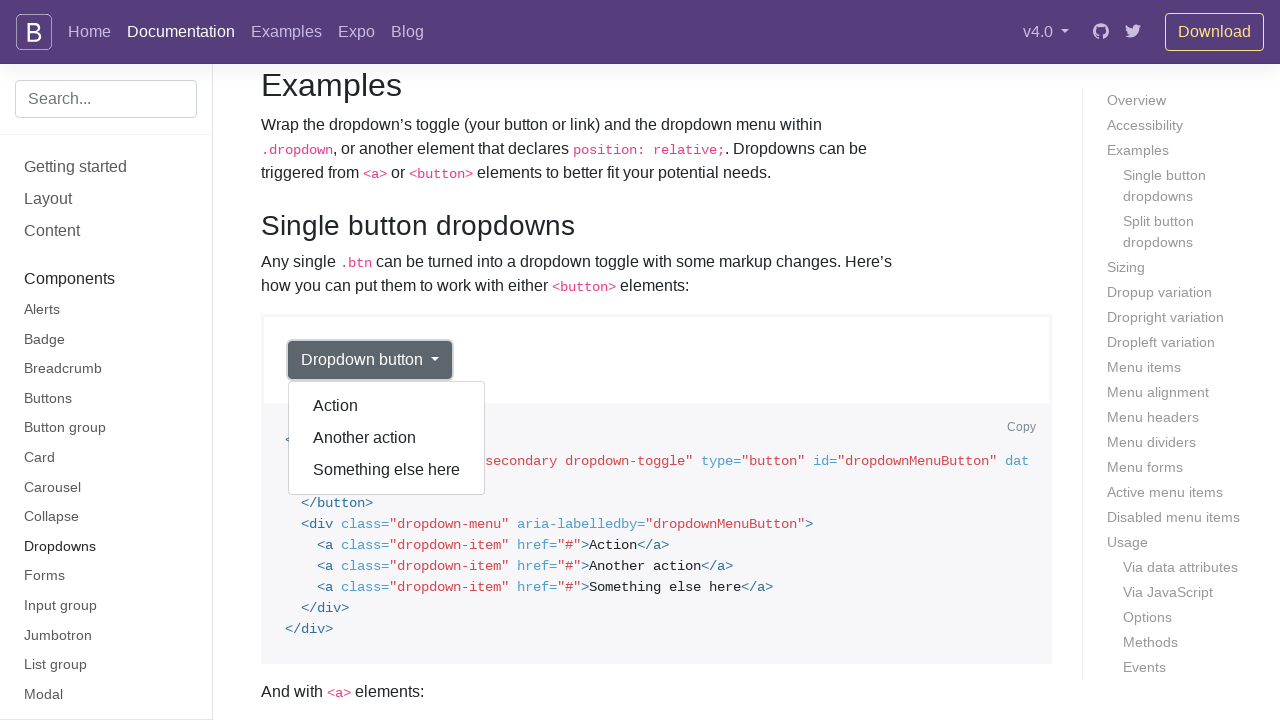

Dropdown menu became visible
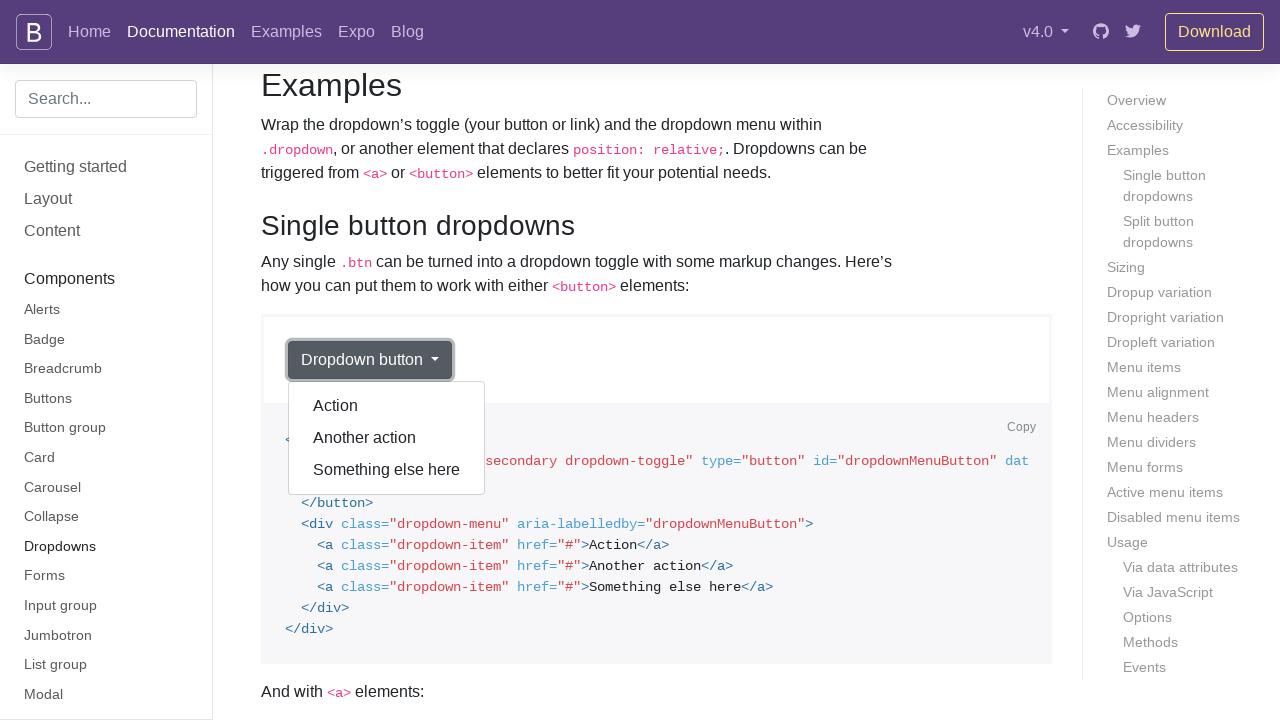

Selected 'Another action' option from dropdown menu at (387, 438) on div[aria-labelledby='dropdownMenuButton'] a >> nth=1
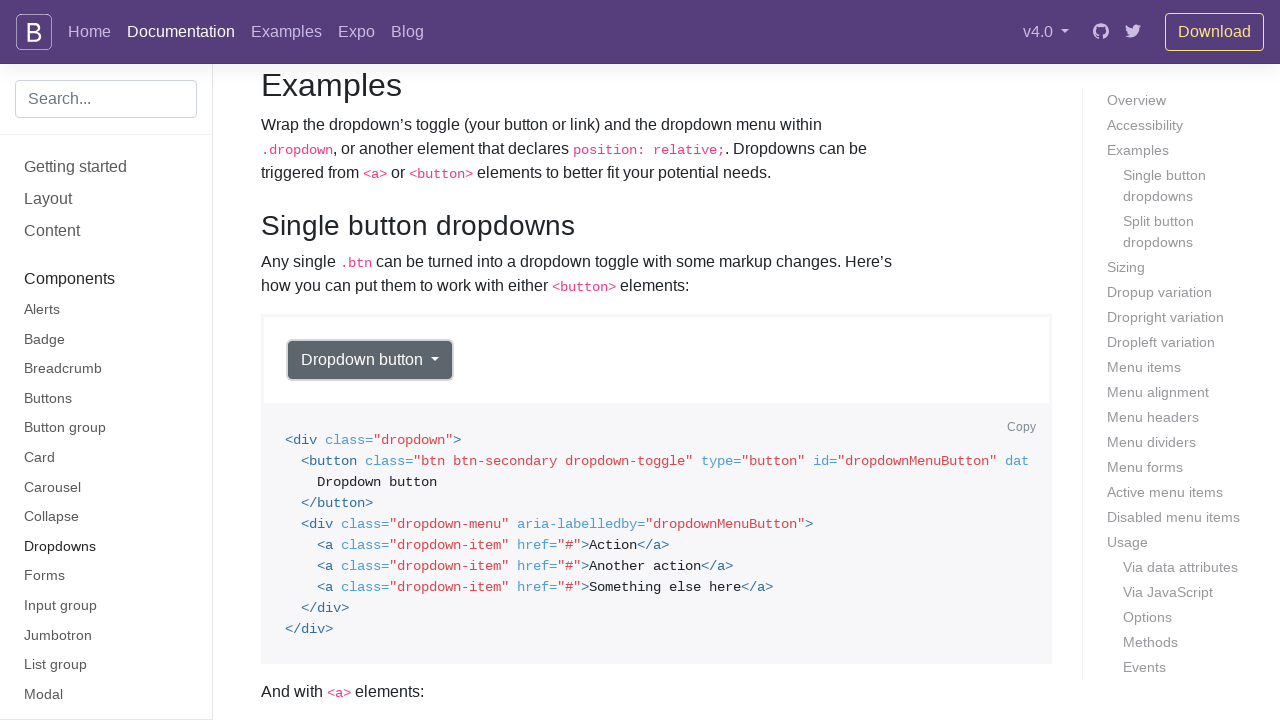

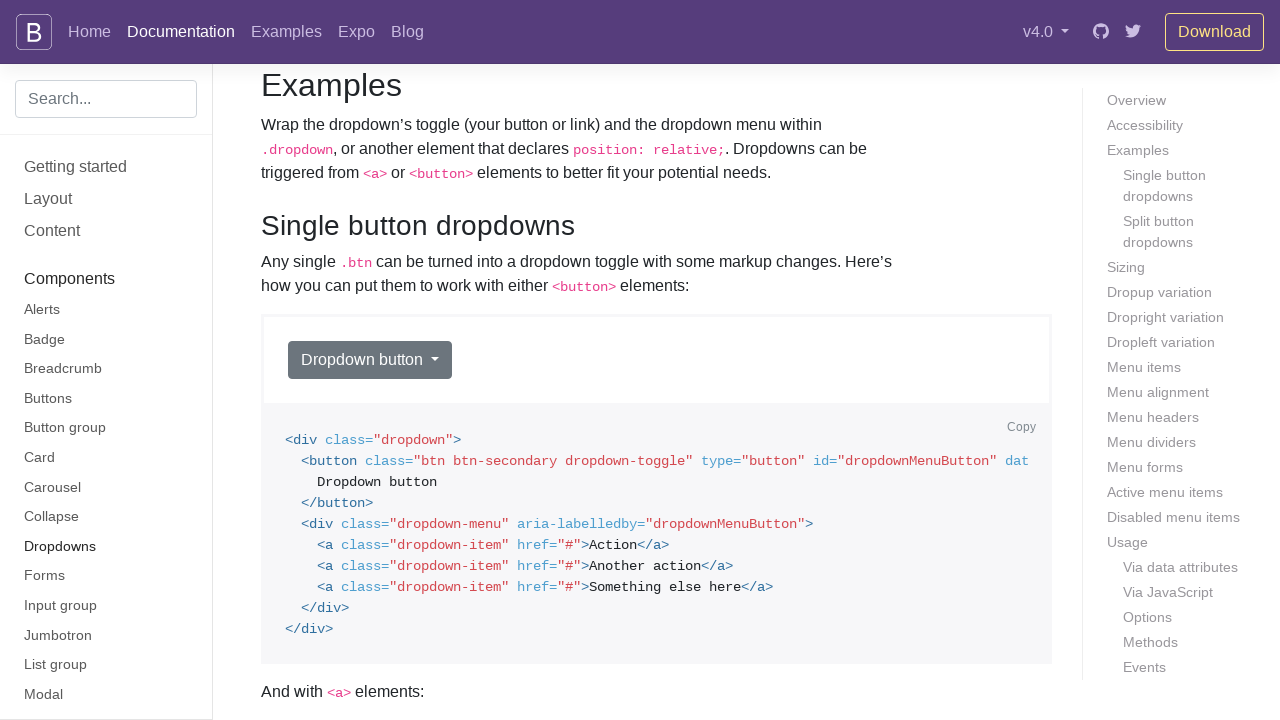